Tests adding multiple todo items to the list and verifies they appear correctly

Starting URL: https://demo.playwright.dev/todomvc

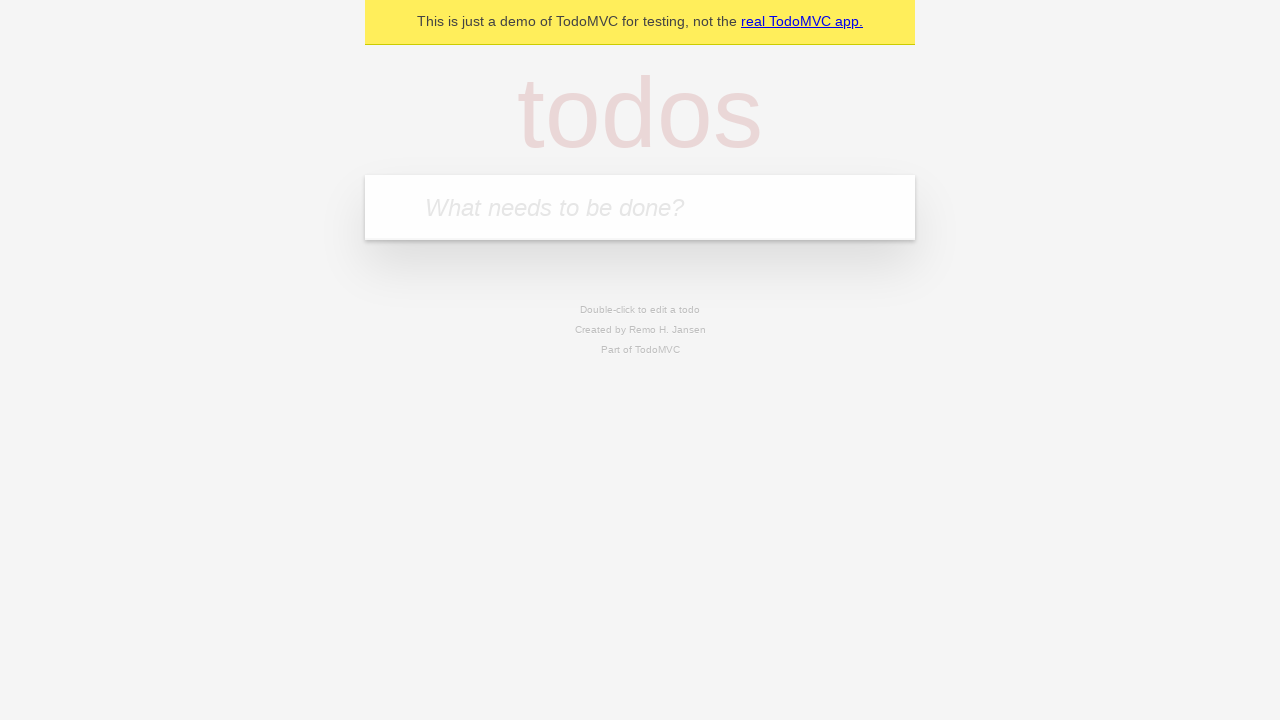

Filled todo input field with 'buy some cheese' on internal:attr=[placeholder="What needs to be done?"i]
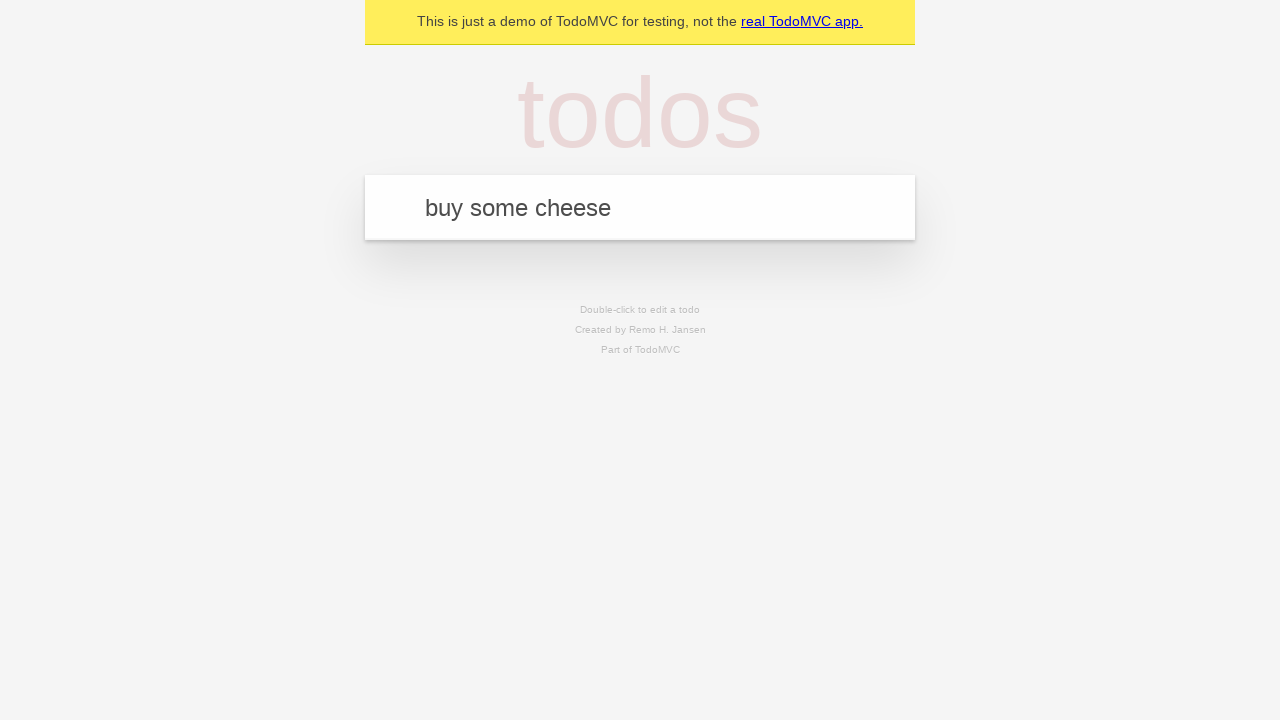

Pressed Enter to create first todo item on internal:attr=[placeholder="What needs to be done?"i]
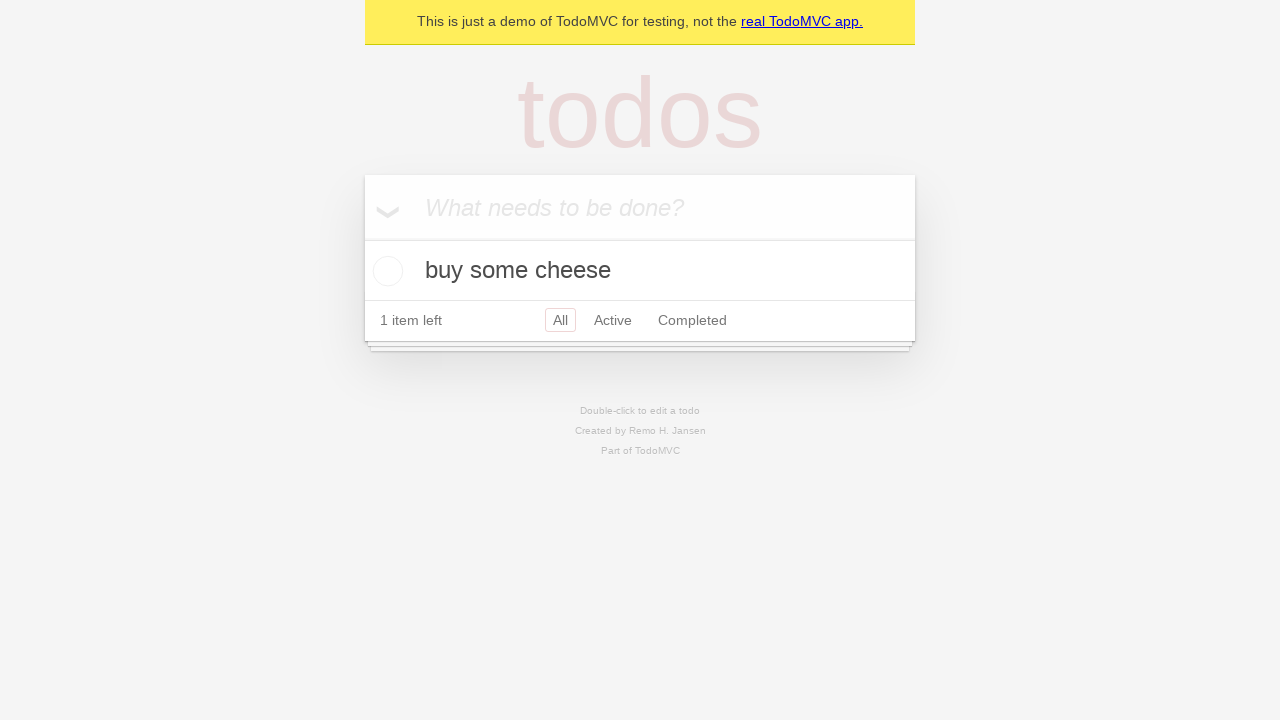

First todo item appeared on the list
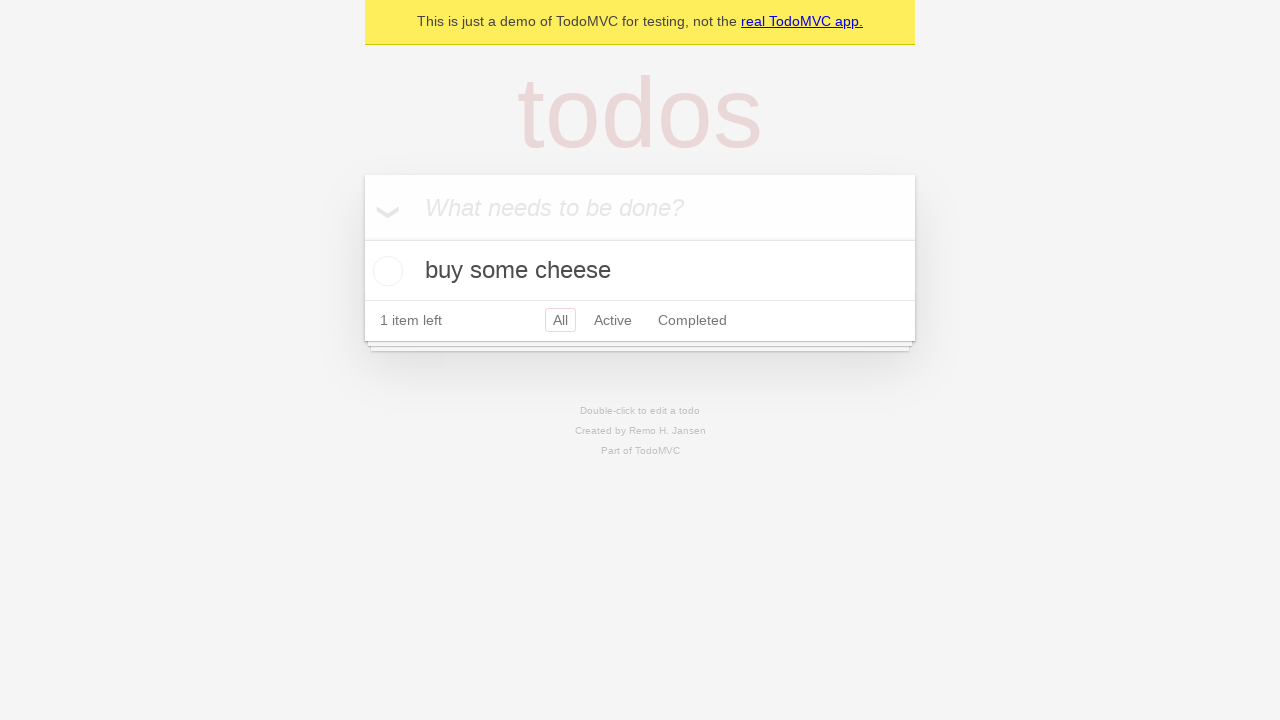

Filled todo input field with 'feed the cat' on internal:attr=[placeholder="What needs to be done?"i]
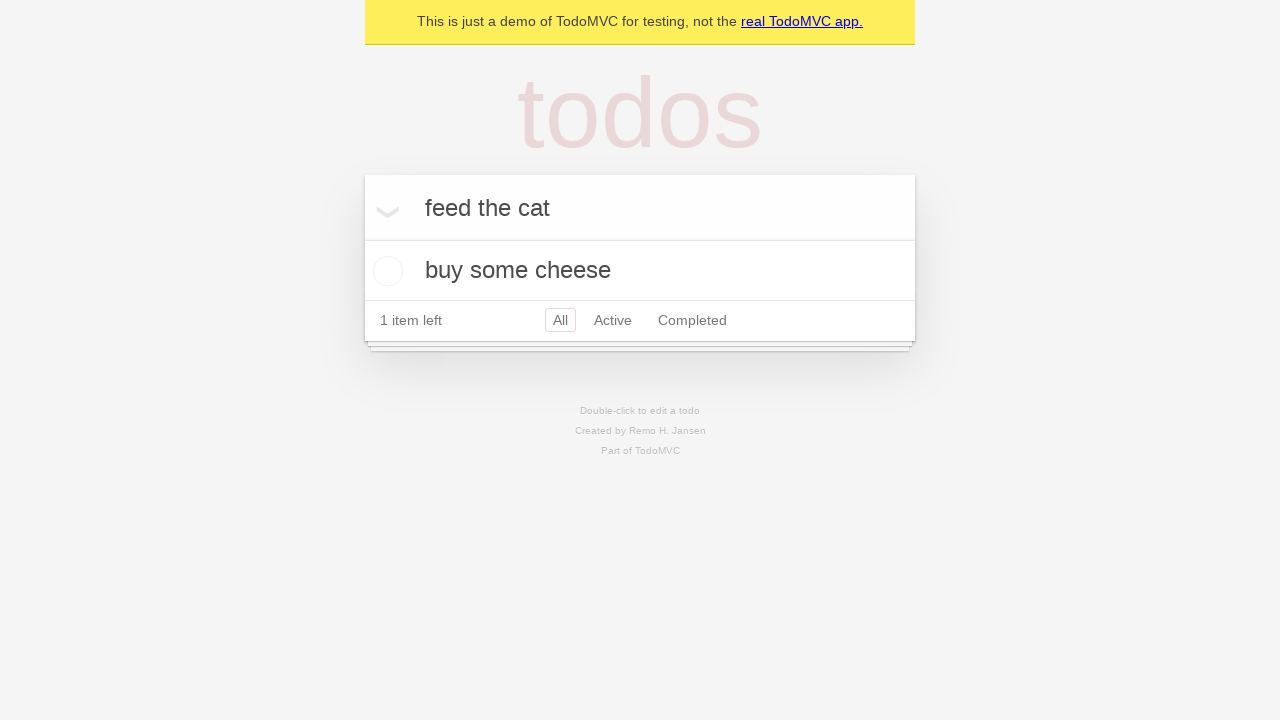

Pressed Enter to create second todo item on internal:attr=[placeholder="What needs to be done?"i]
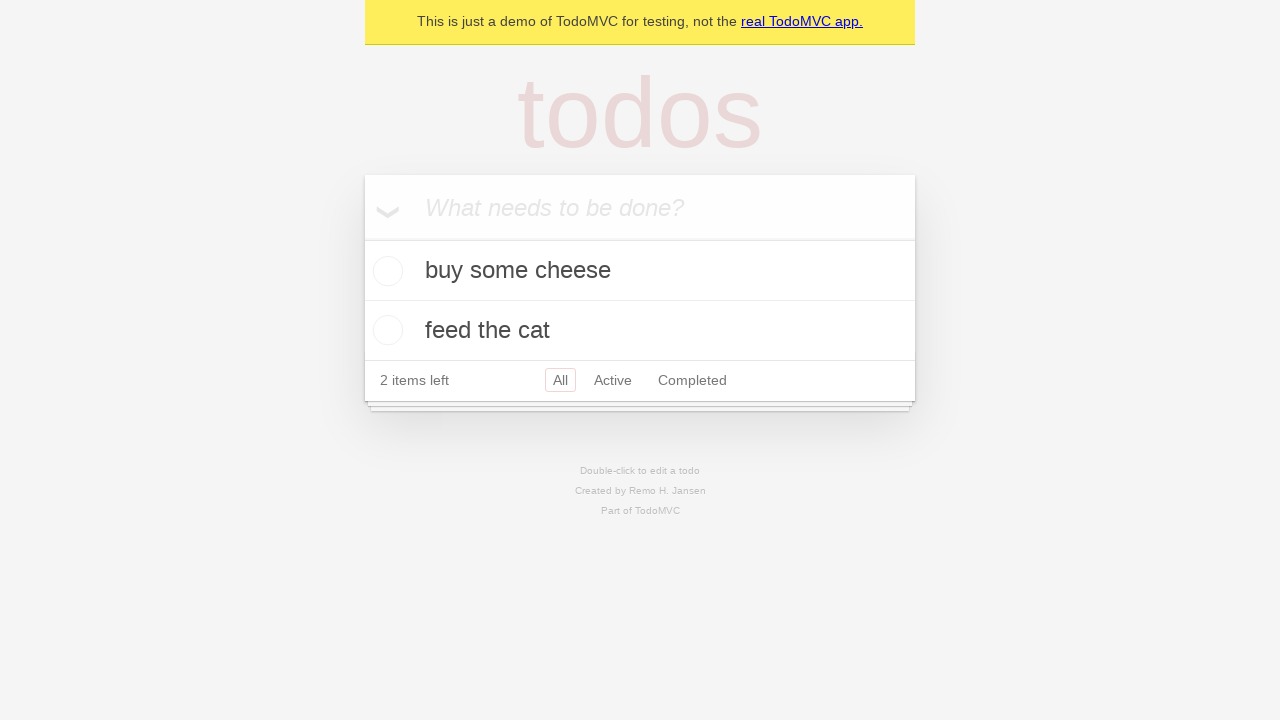

Verified that both todo items are visible on the list
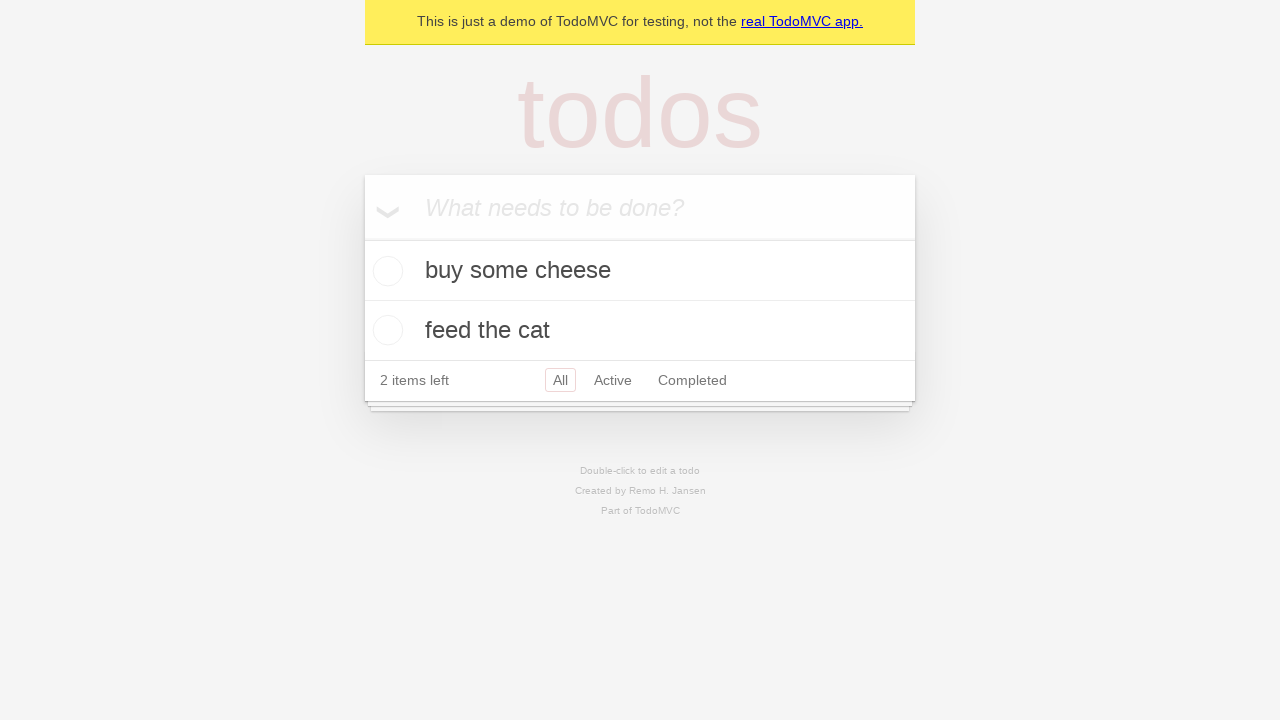

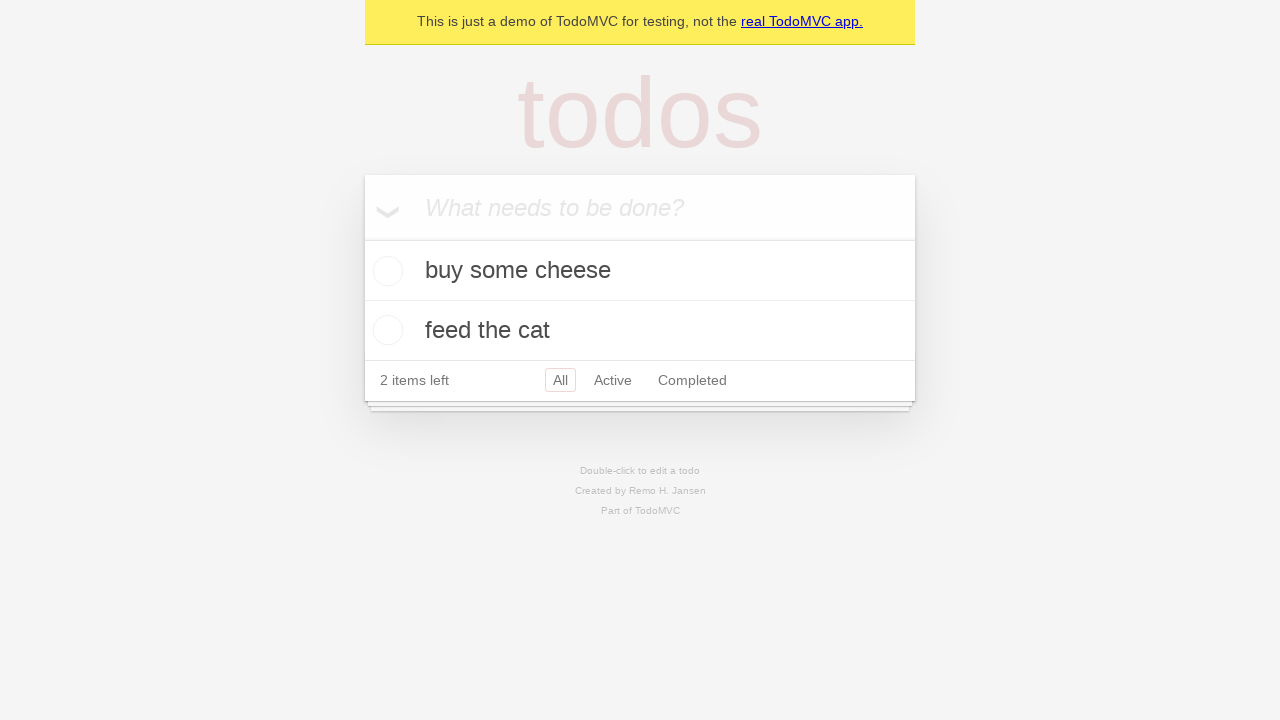